Tests the search functionality by entering a search query and verifying the search results page URL.

Starting URL: https://en.ehu.lt/

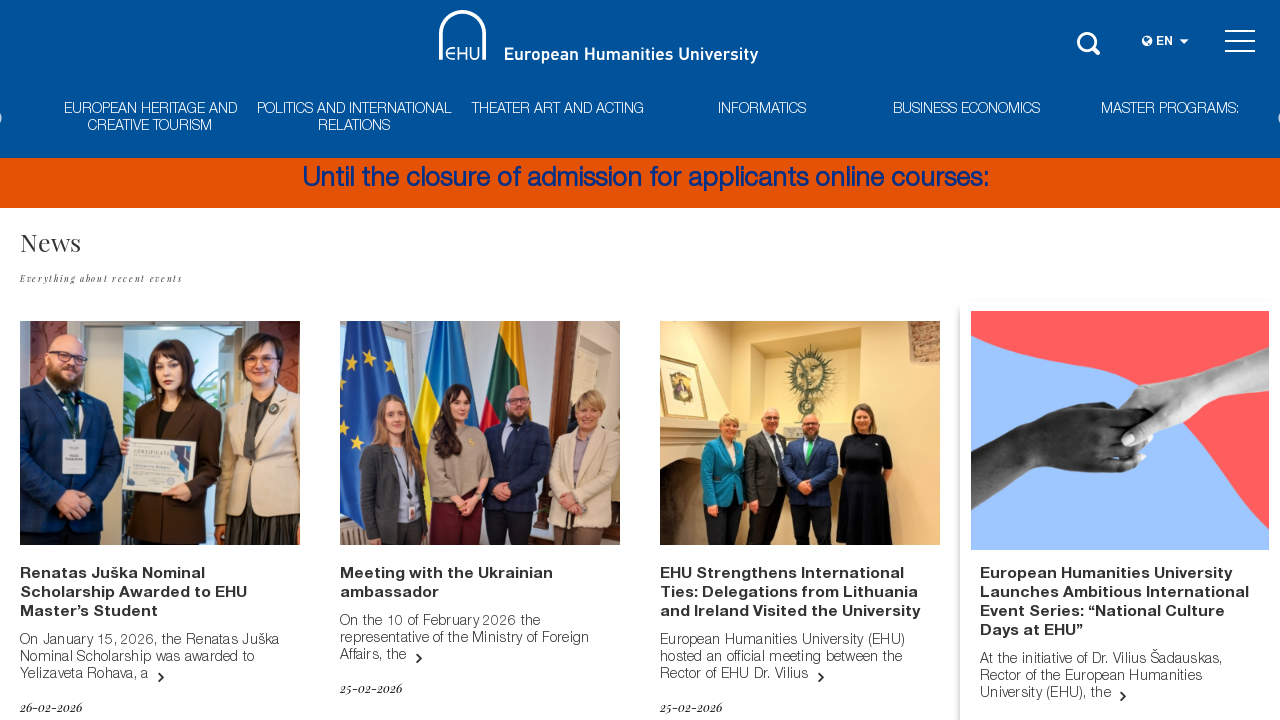

Clicked search icon/button to open search at (1090, 40) on button.search-toggle, .search-icon, [aria-label*='search'], .header-search
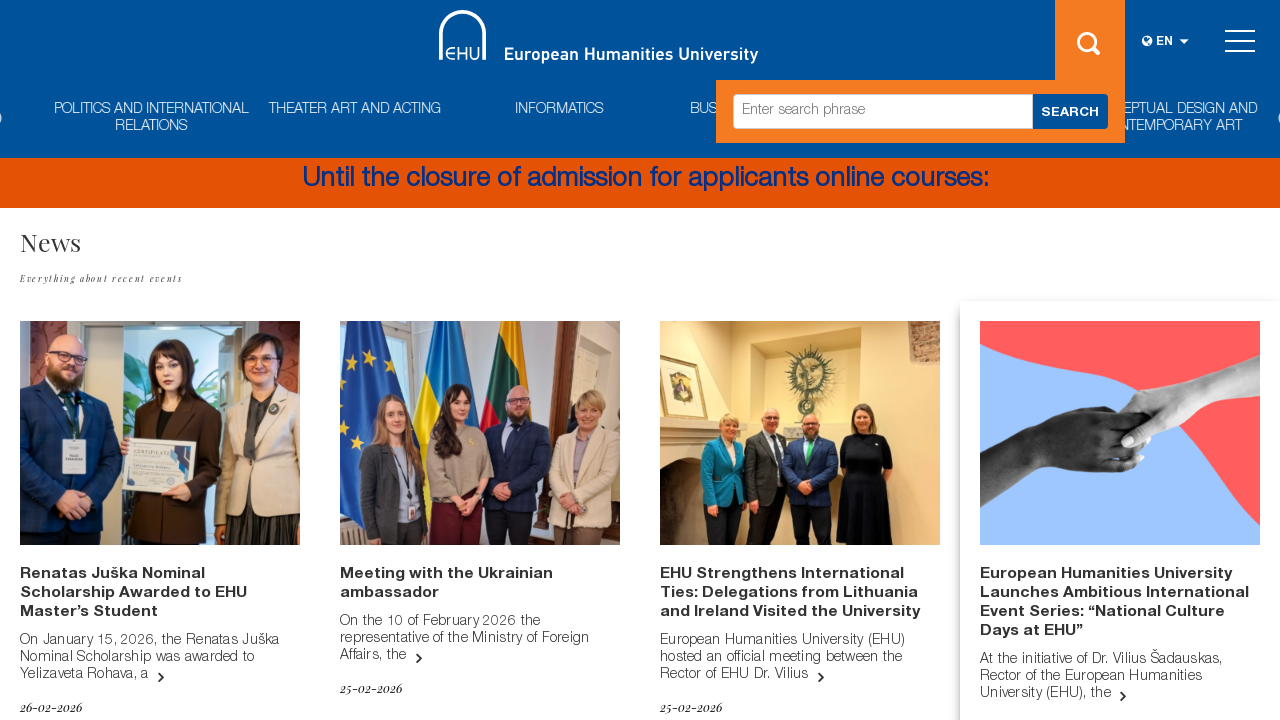

Filled search field with 'study programs' on input[type='search'], input[name='s'], .search-field
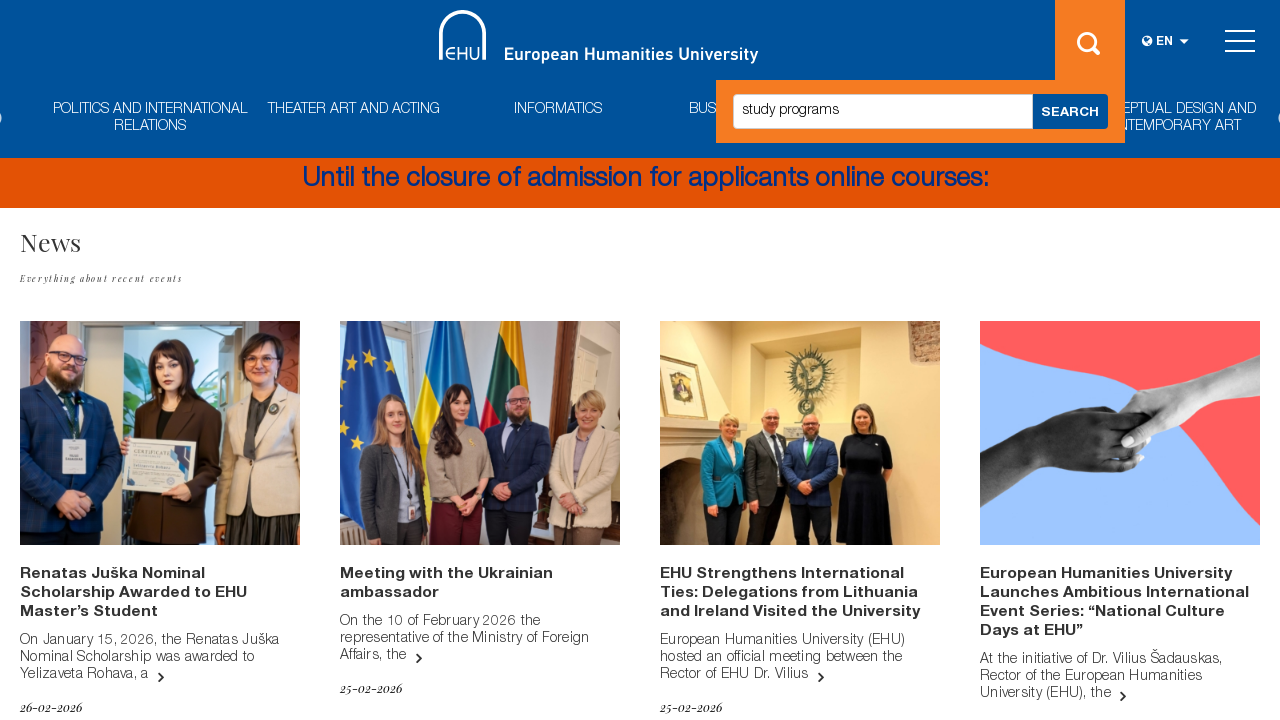

Pressed Enter to submit search query on input[type='search'], input[name='s'], .search-field
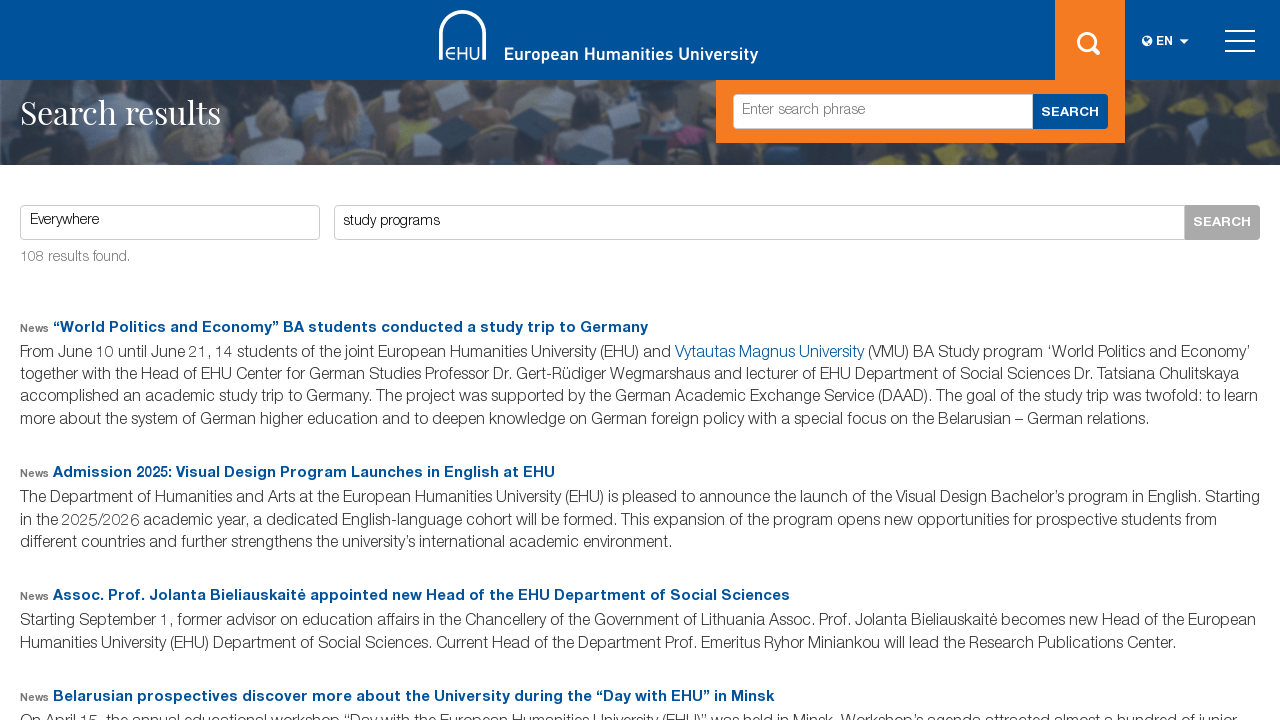

Search results page loaded with URL containing search parameter
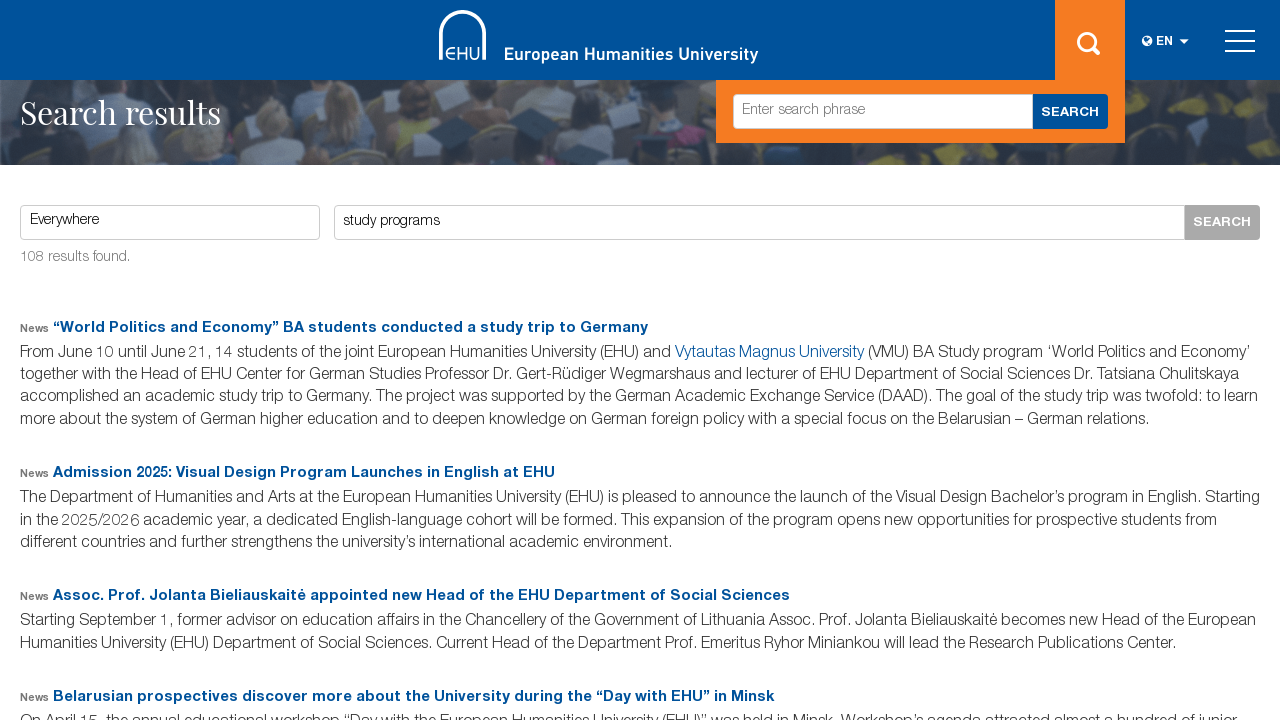

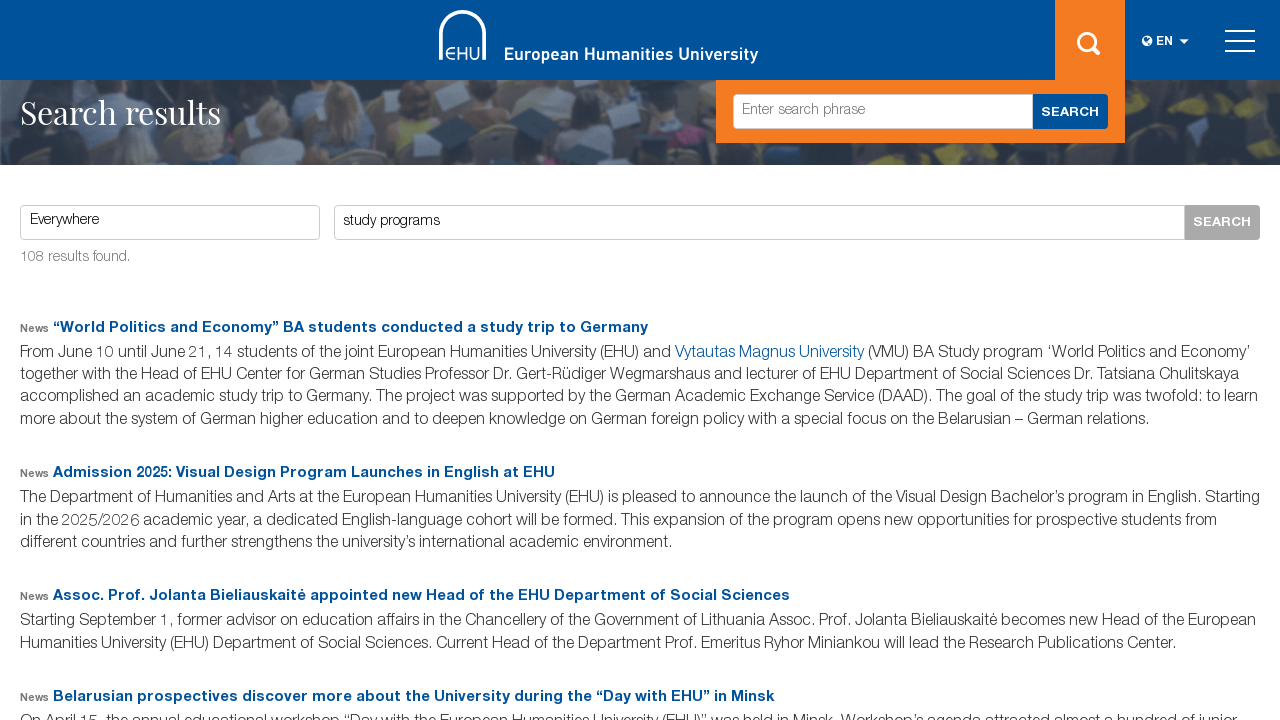